Navigates to Mundomac and verifies image elements with alt attributes are present

Starting URL: https://mundomac.com

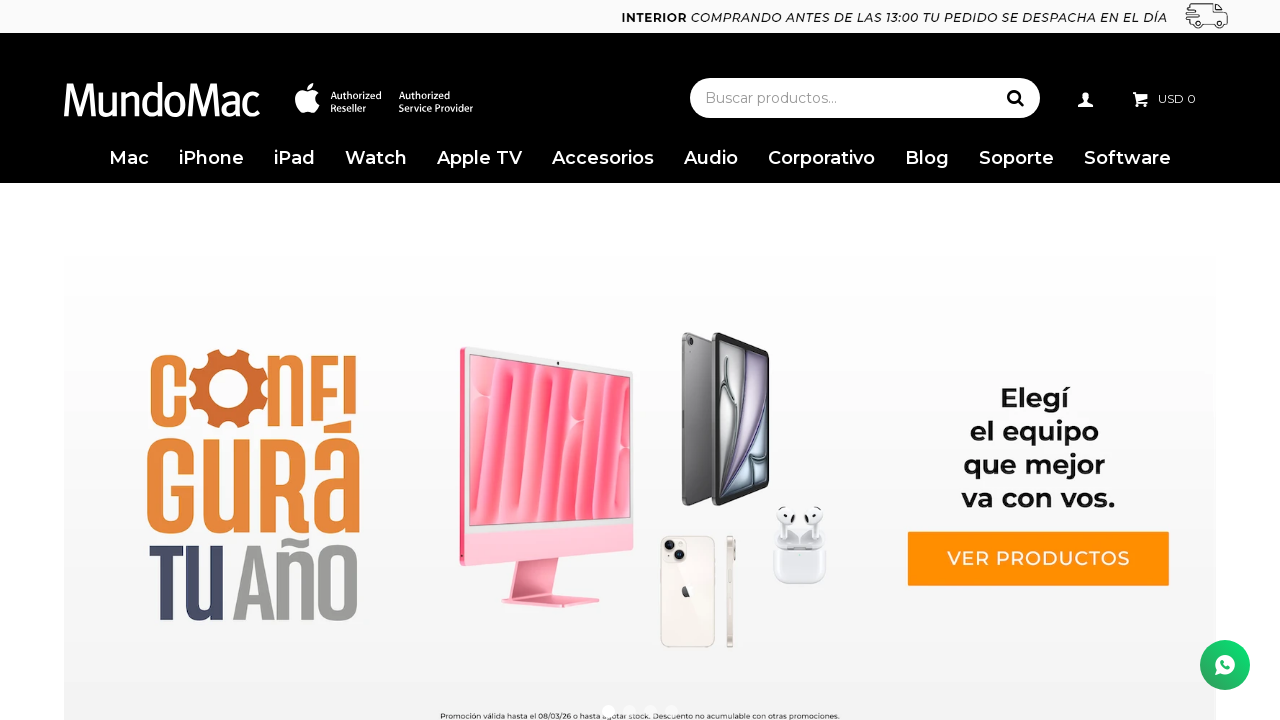

Waited for page to reach domcontentloaded state
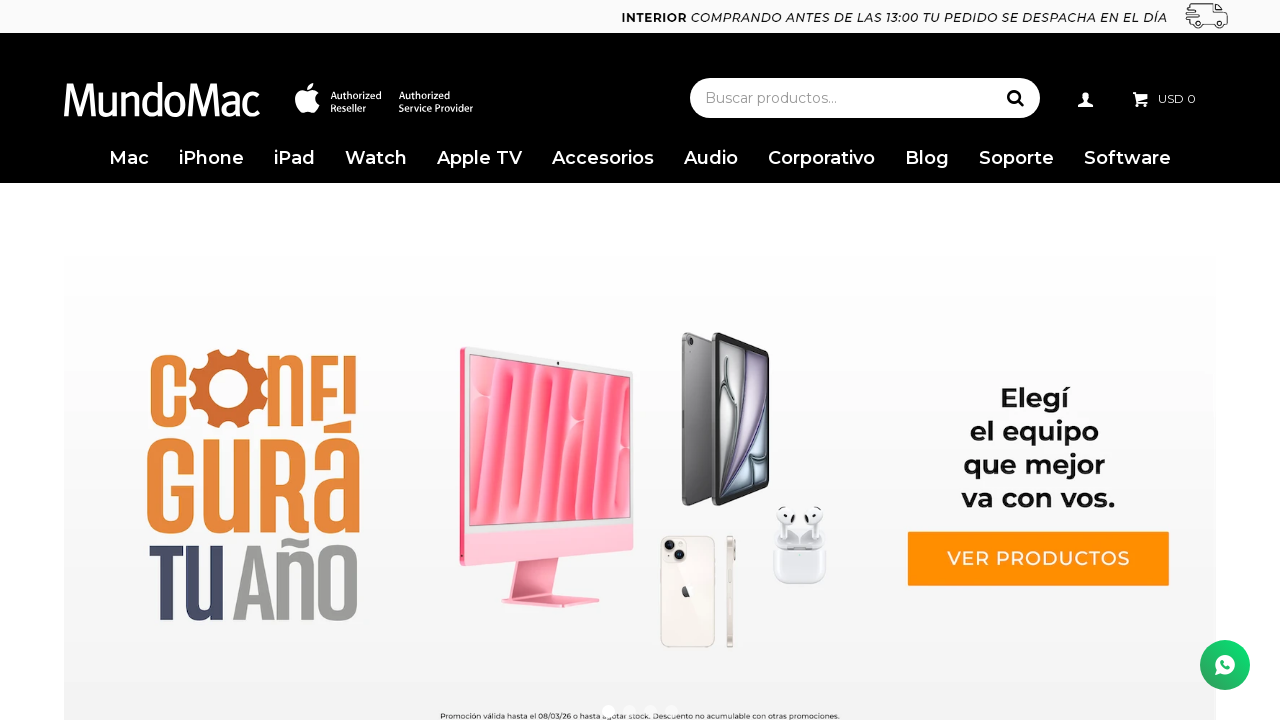

Waited for image elements to be present on the page
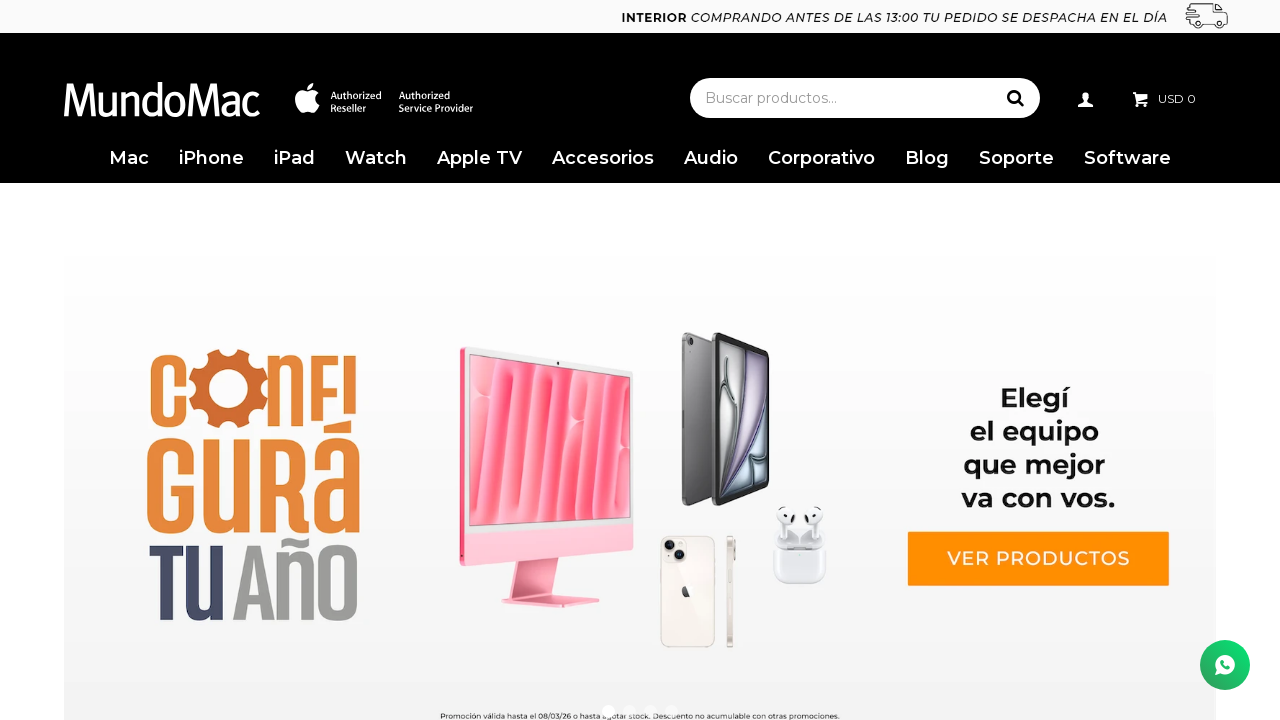

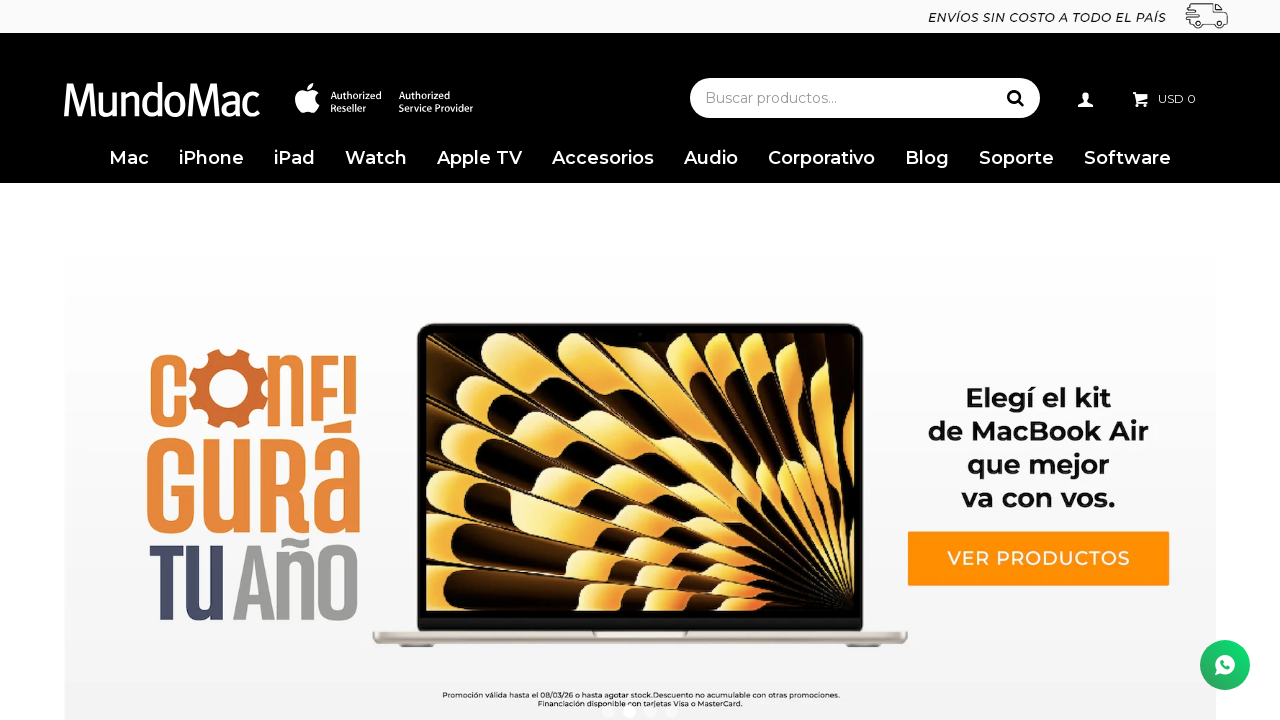